Navigates to Radio Button page and verifies that the "No" radio button is disabled

Starting URL: https://demoqa.com/

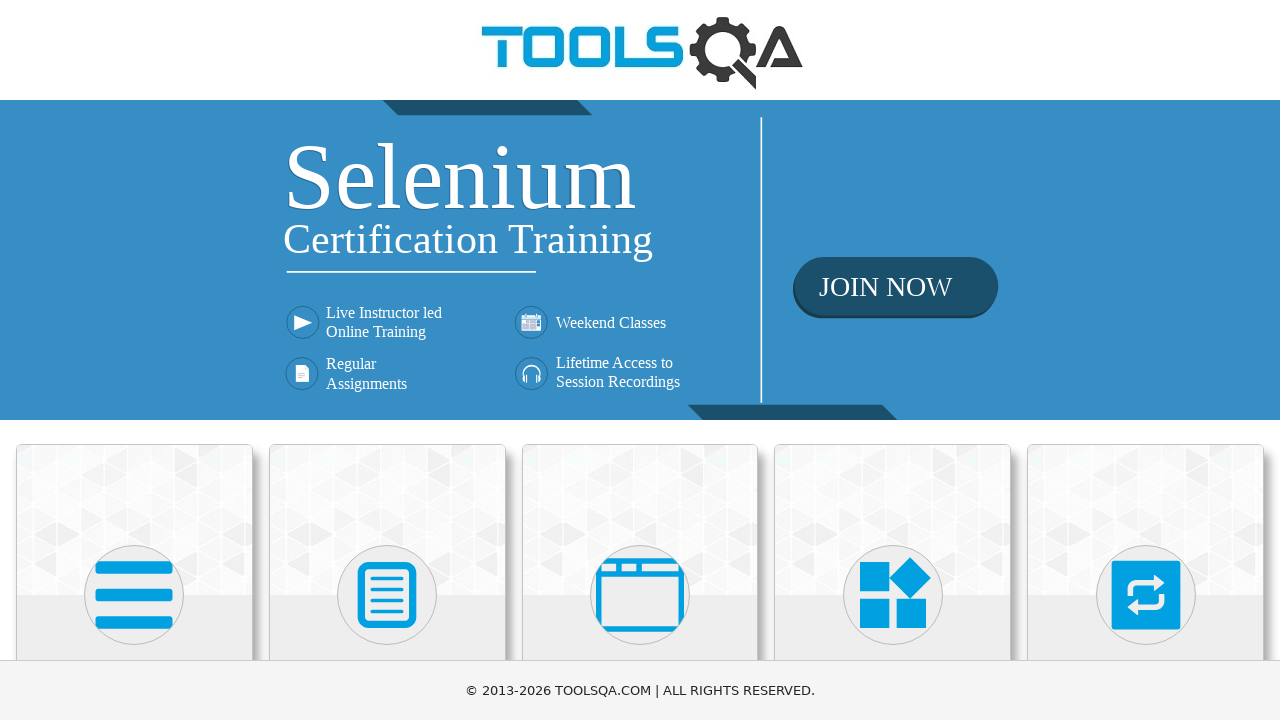

Clicked on Elements card on the main page at (134, 360) on text=Elements
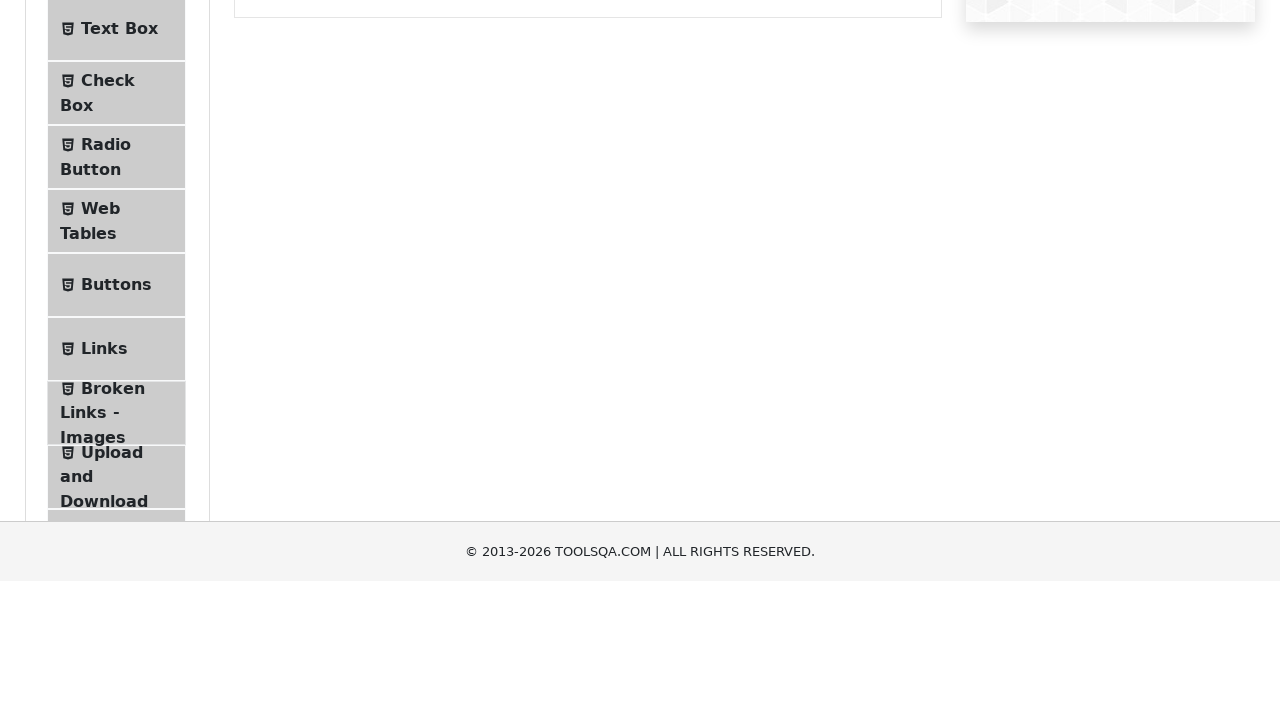

Clicked on Radio Button menu item in the sidebar at (106, 376) on text=Radio Button
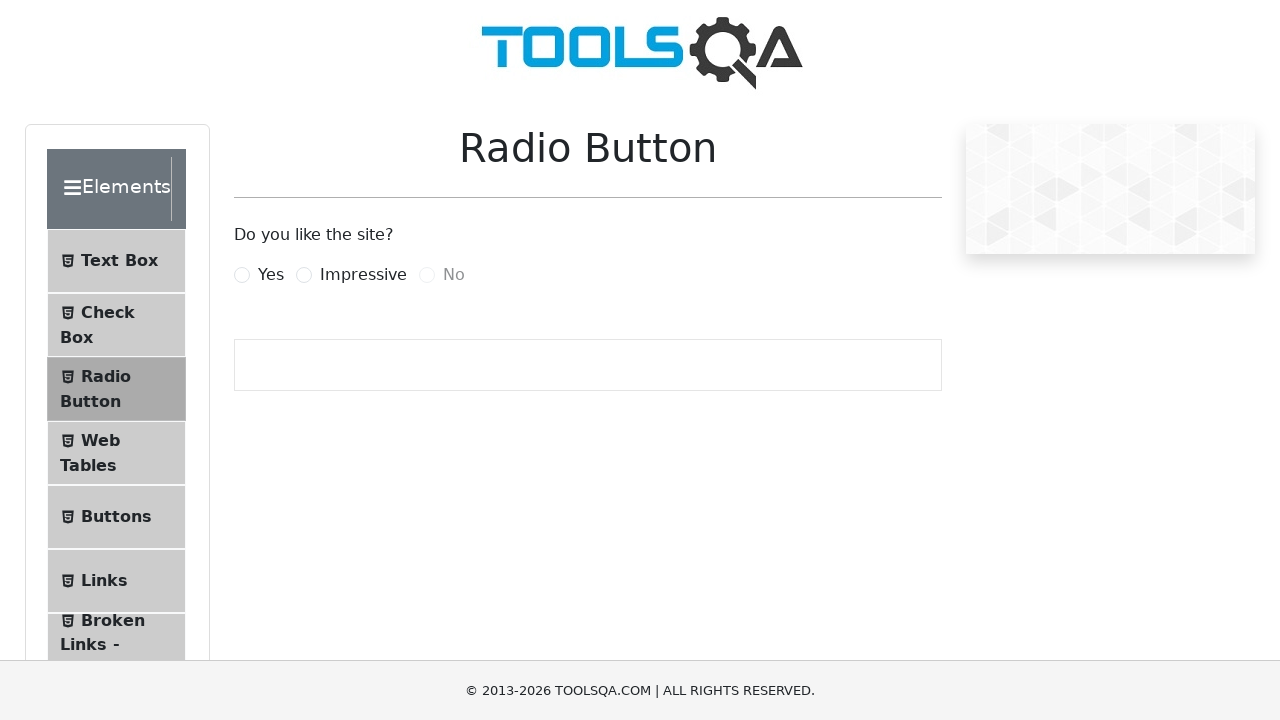

Clicked the Impressive radio button at (363, 275) on label[for='impressiveRadio']
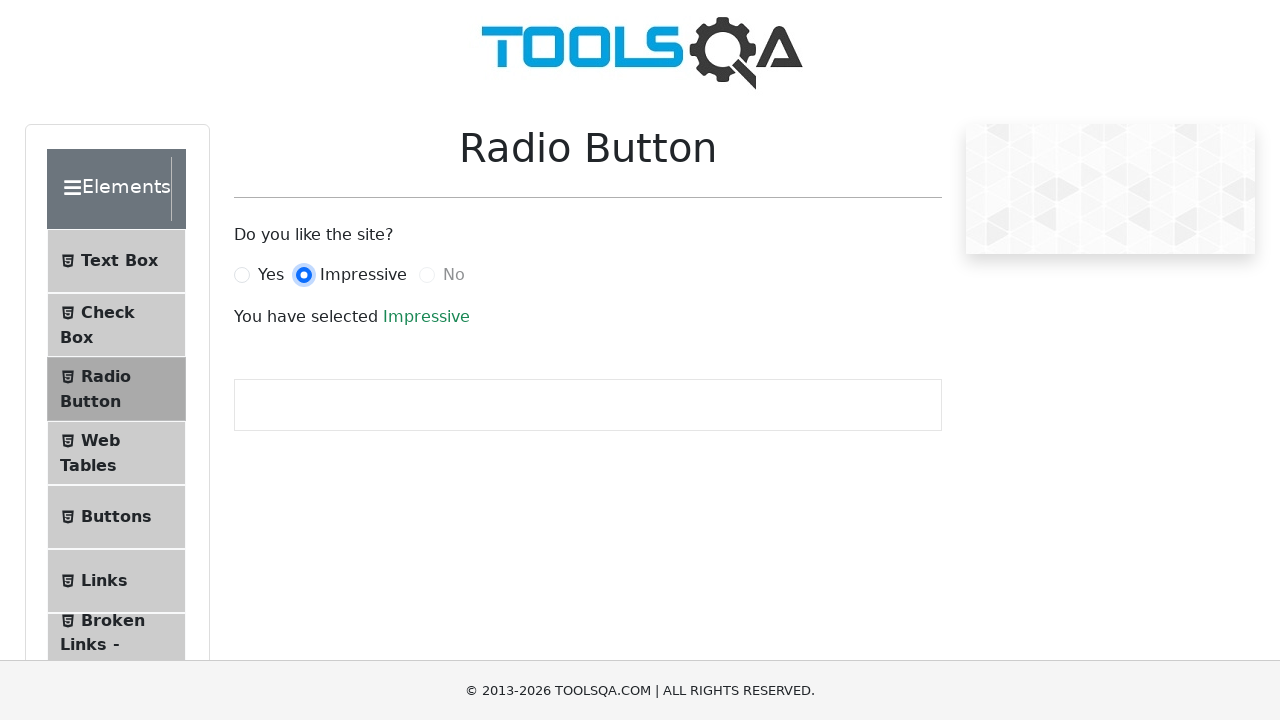

Located the No radio button element
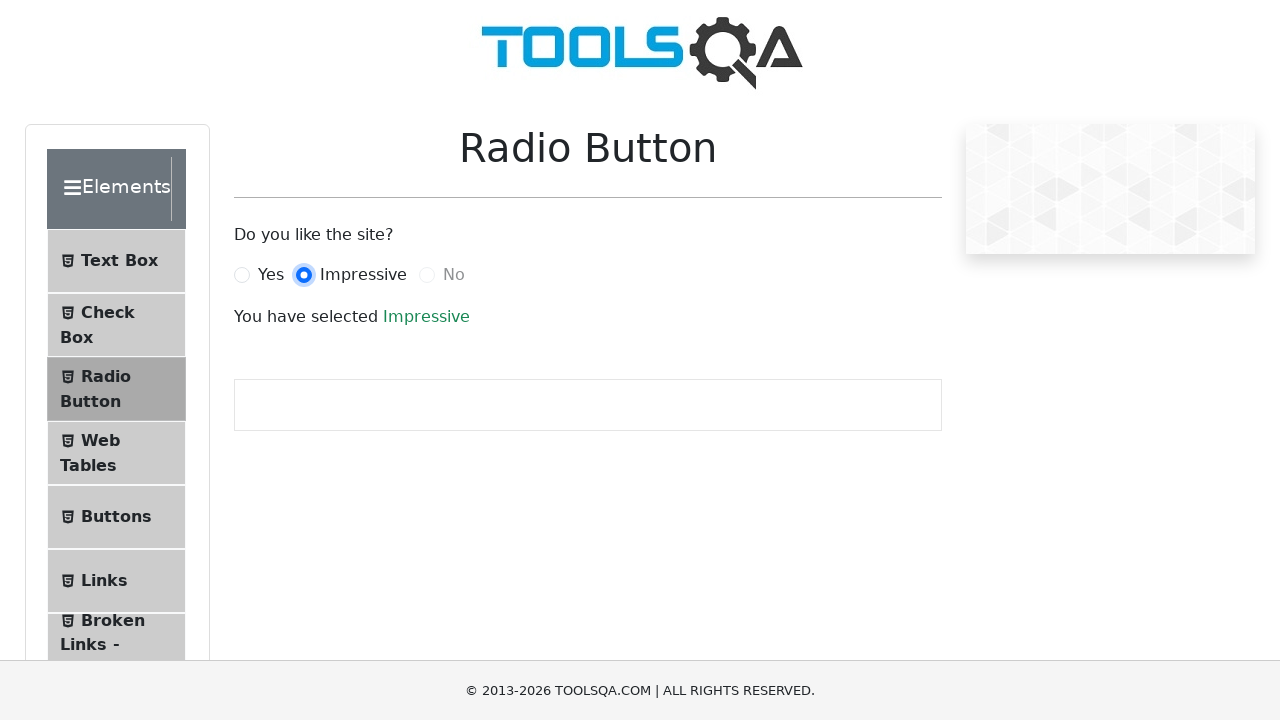

Verified that the No radio button is disabled
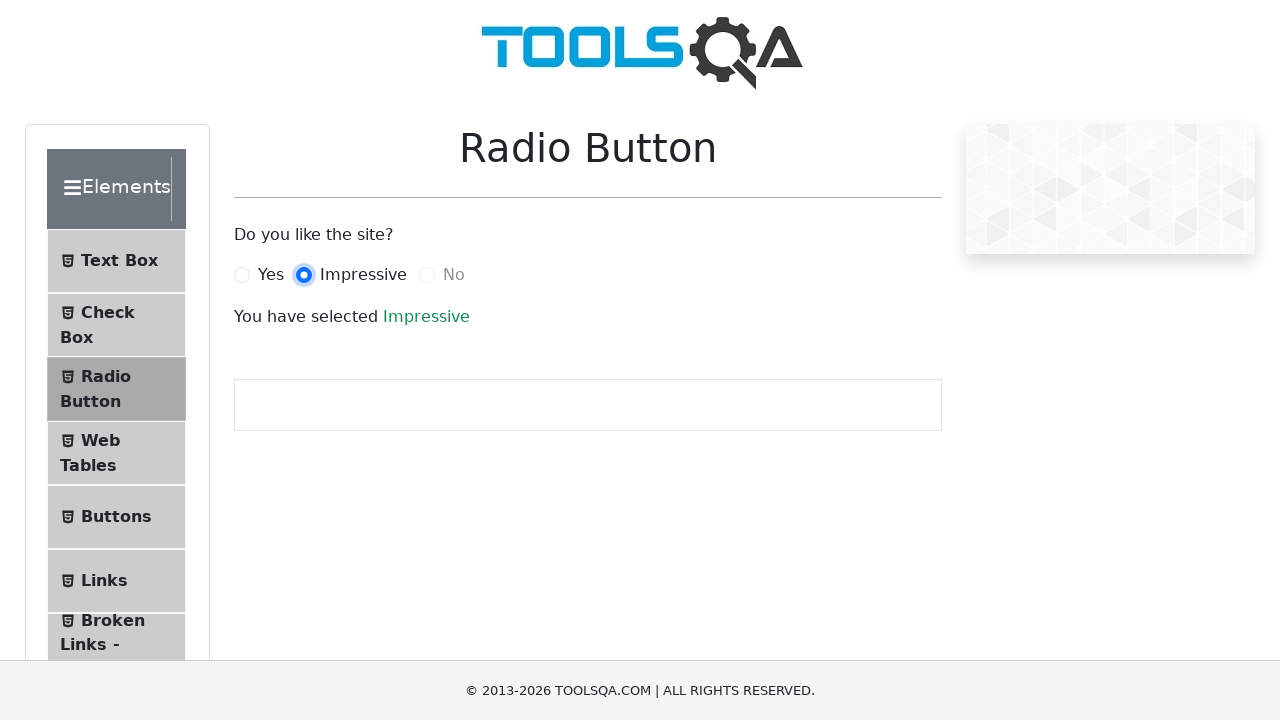

Assertion passed: No radio button is disabled
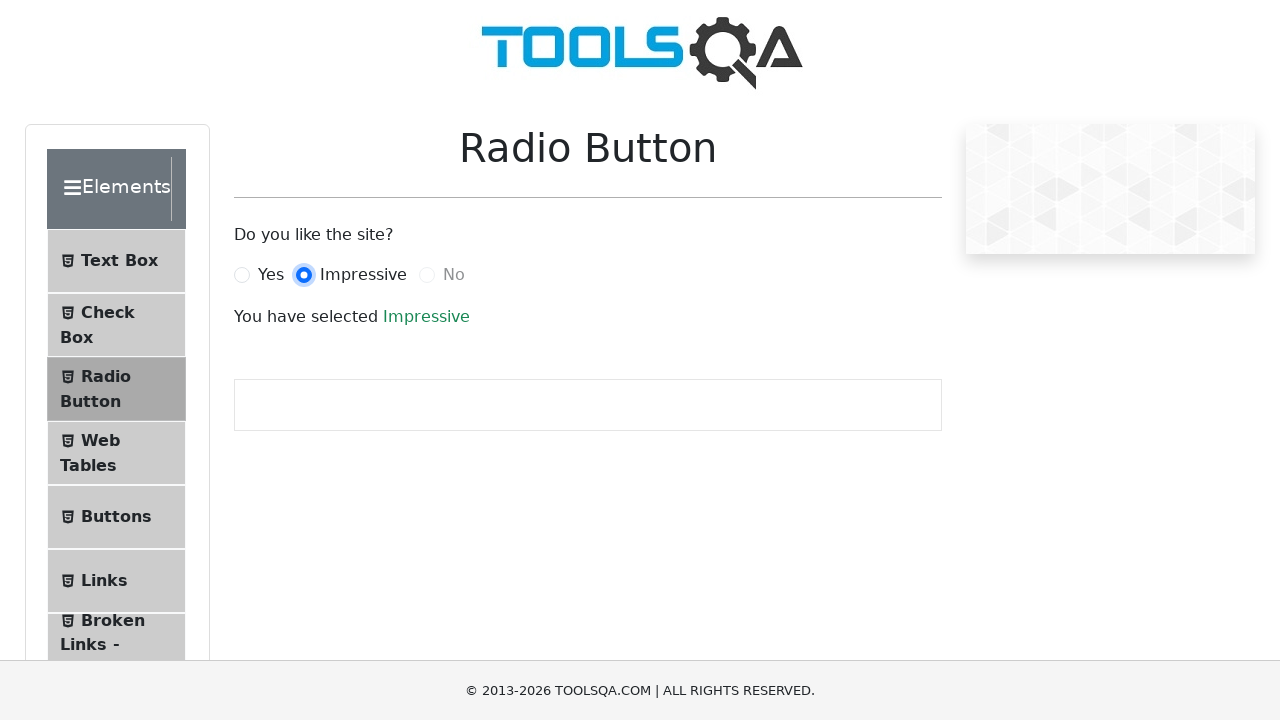

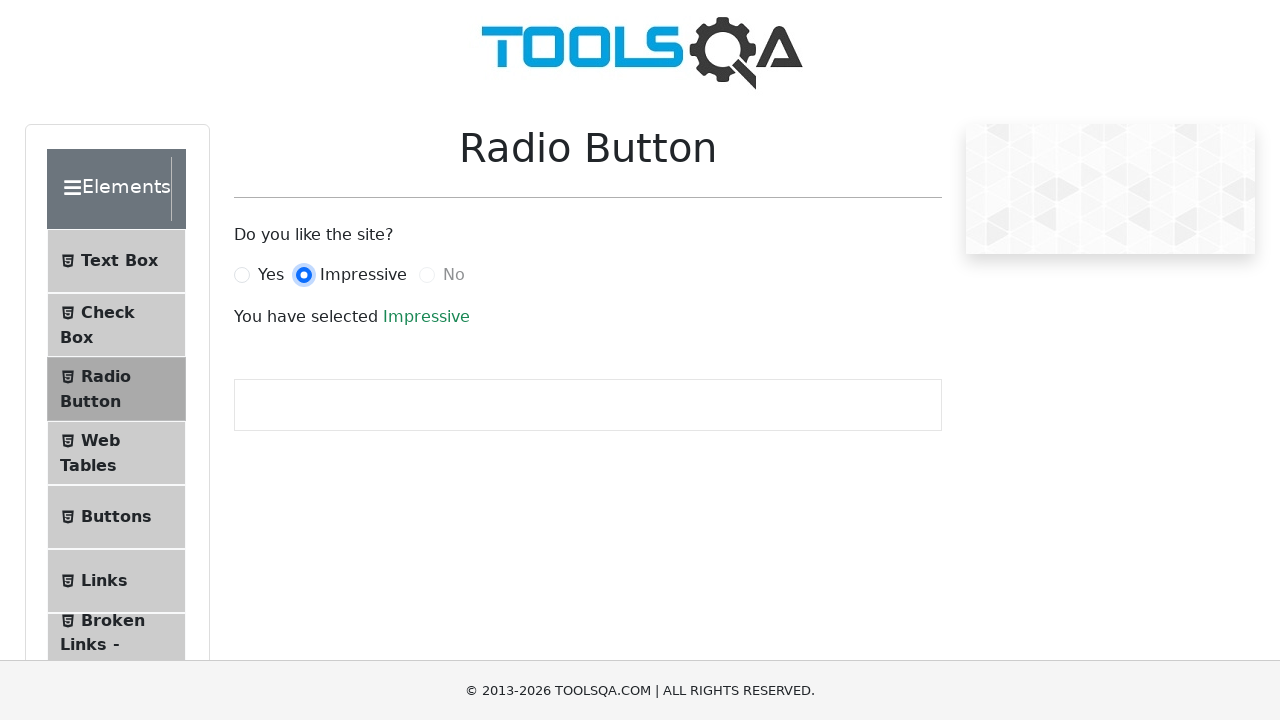